Tests form submission on an Angular practice page by filling various input fields including email, password, name, dropdown selection, and radio buttons

Starting URL: https://rahulshettyacademy.com/angularpractice/

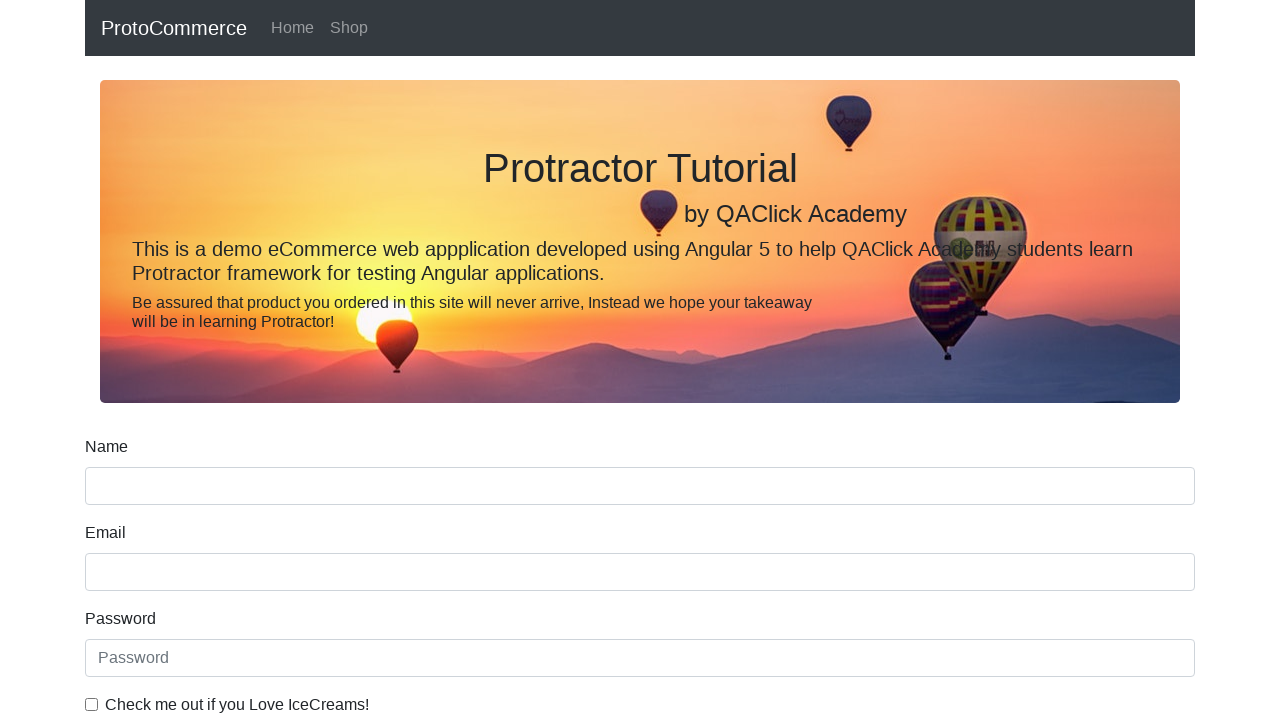

Filled email field with 'testuser2024@example.com' on input[name='email']
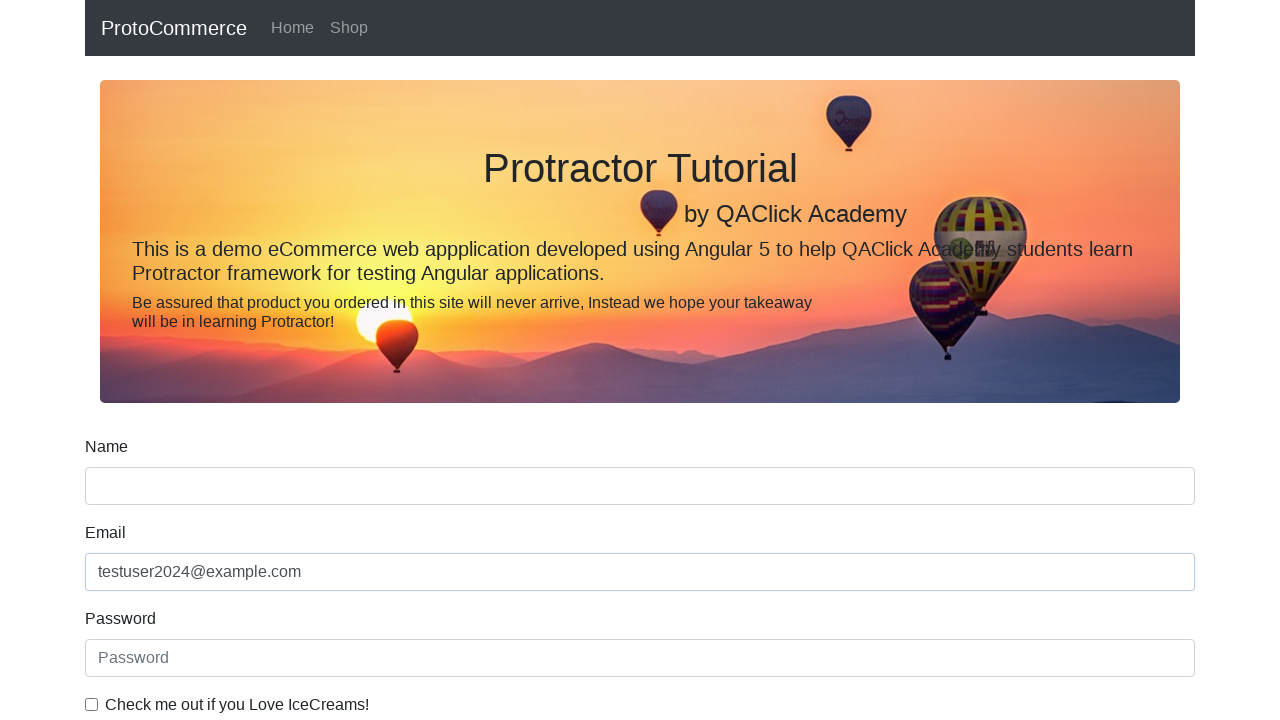

Filled password field with 'SecurePass456' on #exampleInputPassword1
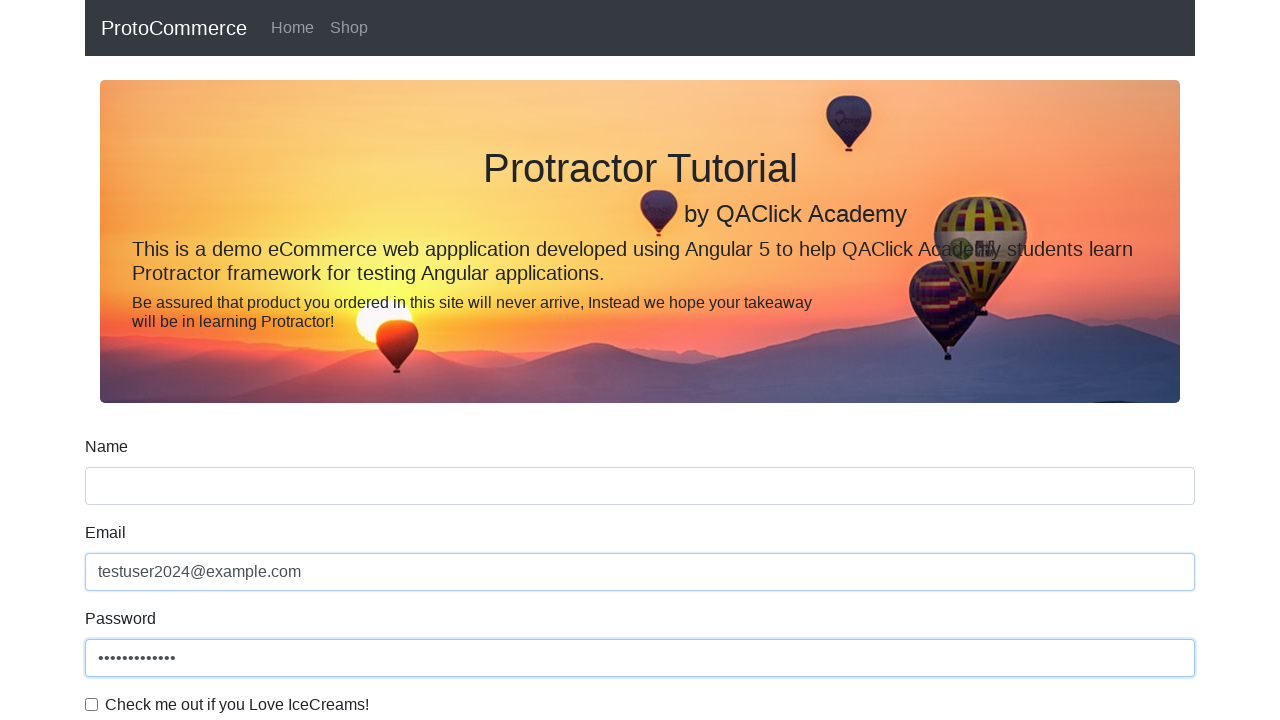

Checked the checkbox at (92, 704) on #exampleCheck1
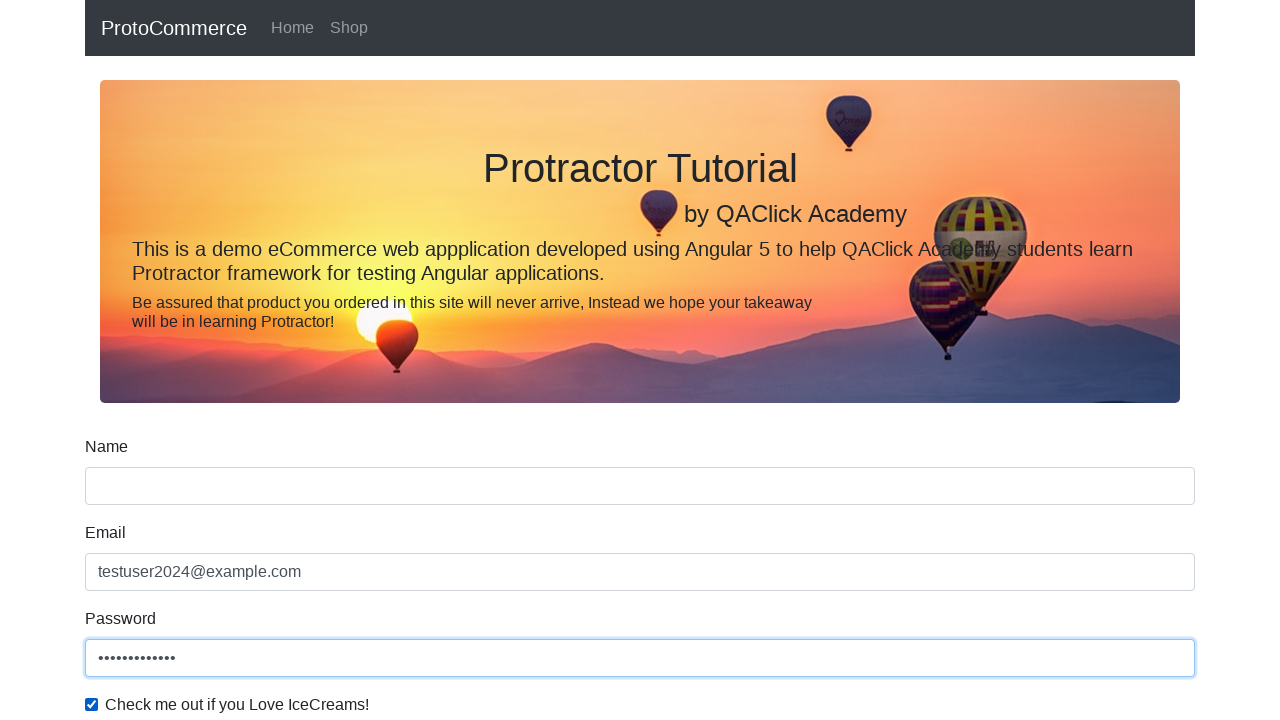

Filled name field with 'John Smith' on input[name='name']
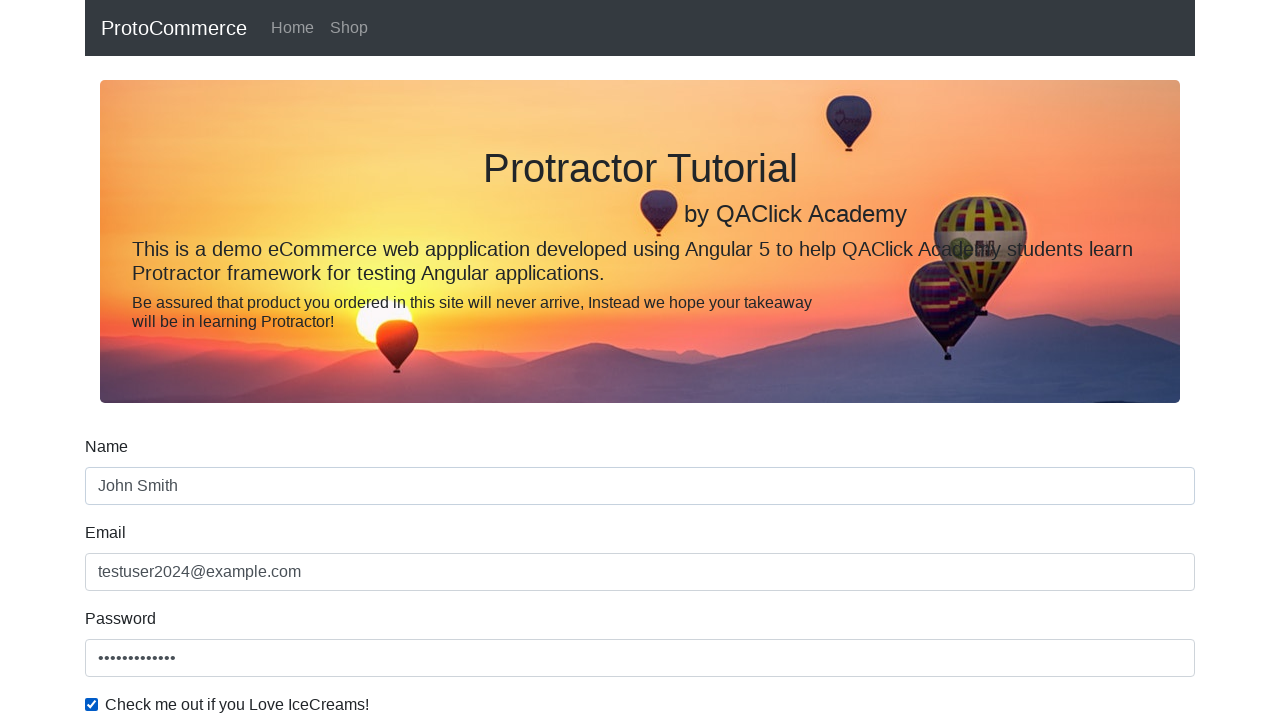

Selected option at index 1 from dropdown (Female) on #exampleFormControlSelect1
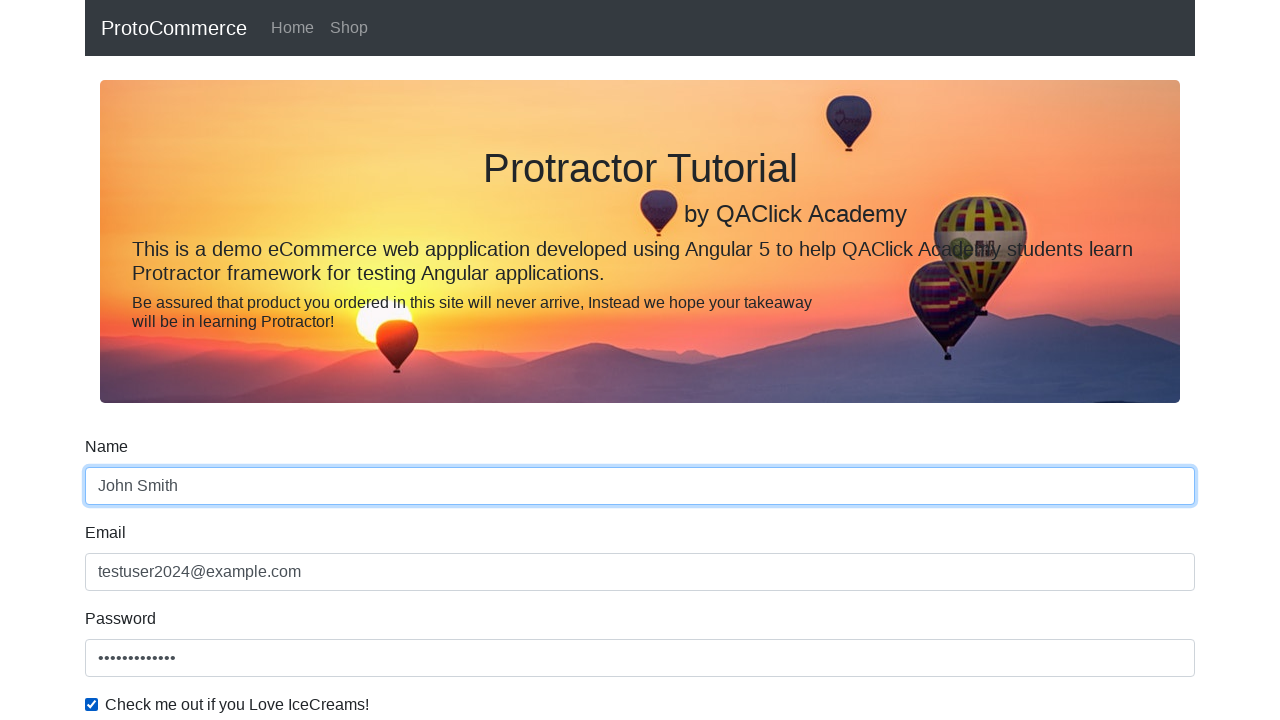

Clicked radio button for employment status at (276, 360) on xpath=//label[@for='inlineRadio1']
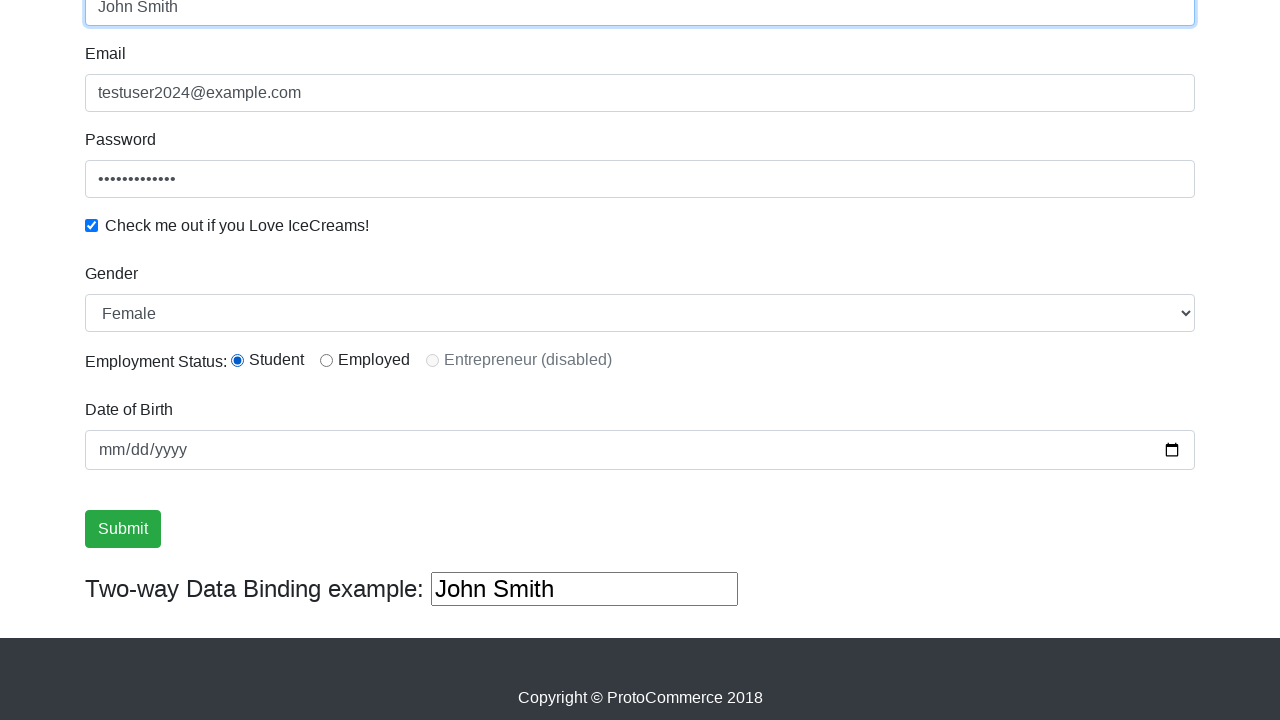

Filled date field with '2024-03-15' on (//input[@type='text'])[3]
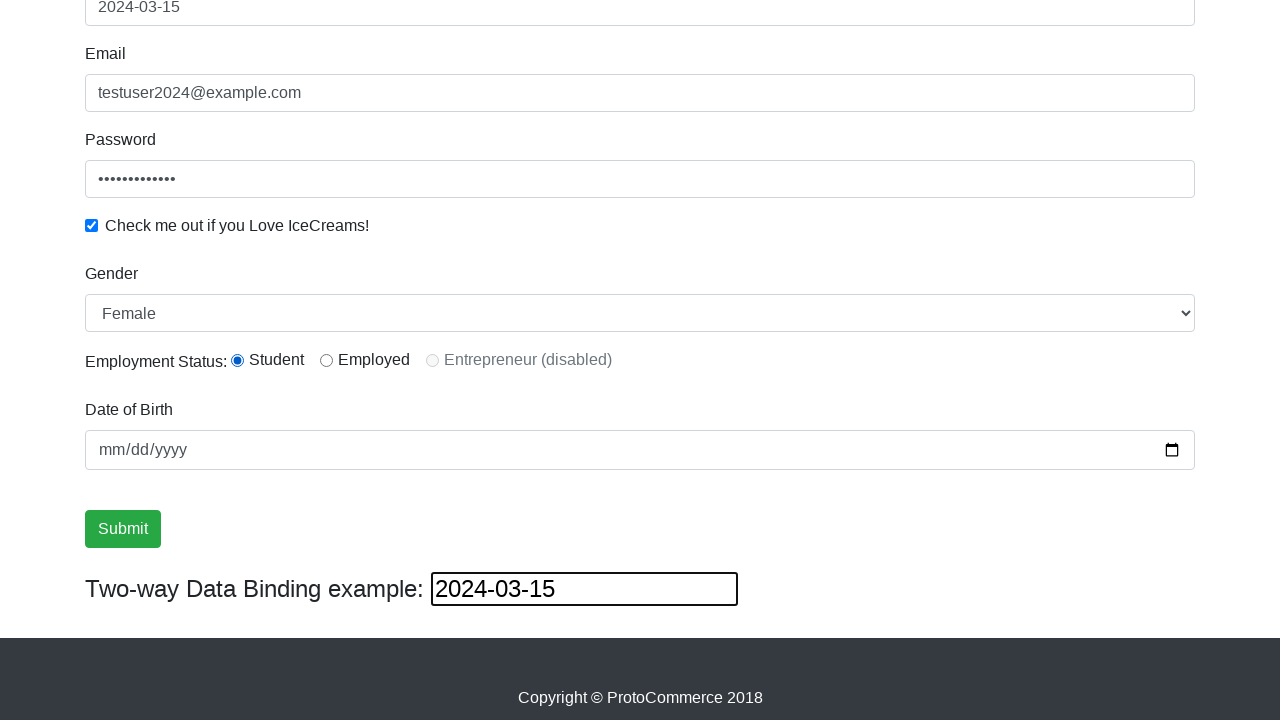

Cleared the date field on (//input[@type='text'])[3]
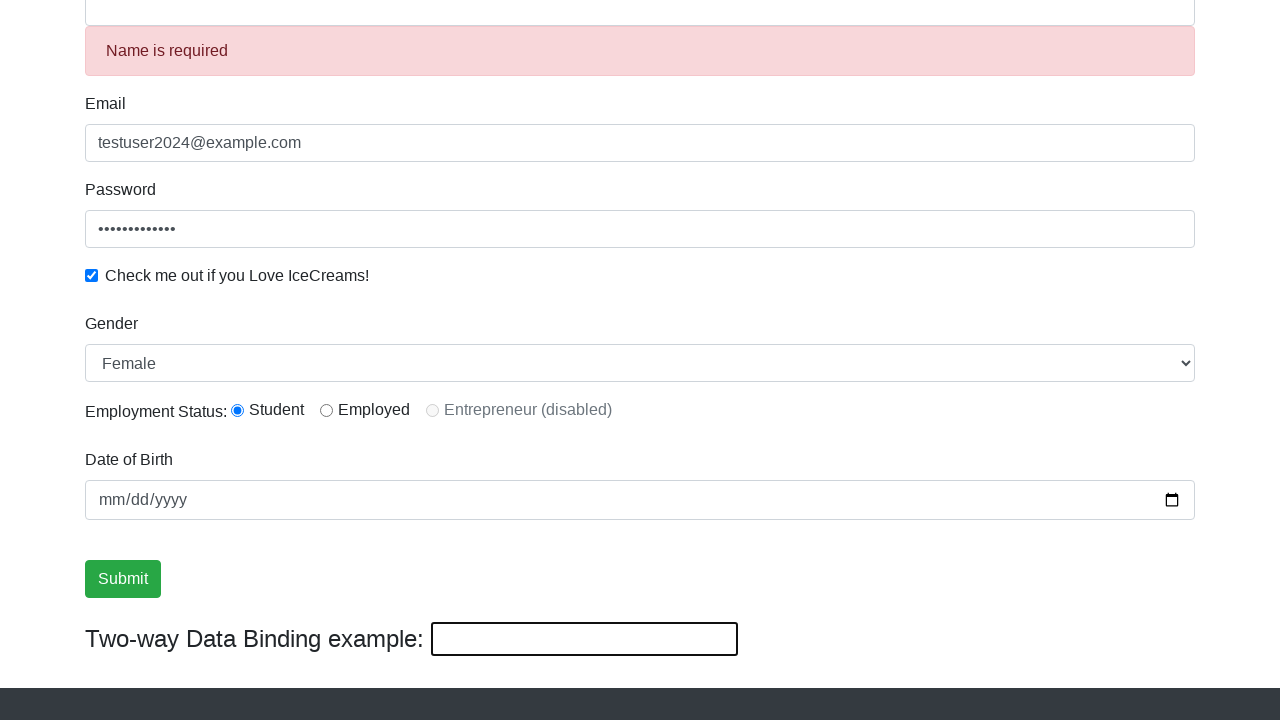

Clicked submit button to submit the form at (123, 579) on xpath=//input[@type='submit']
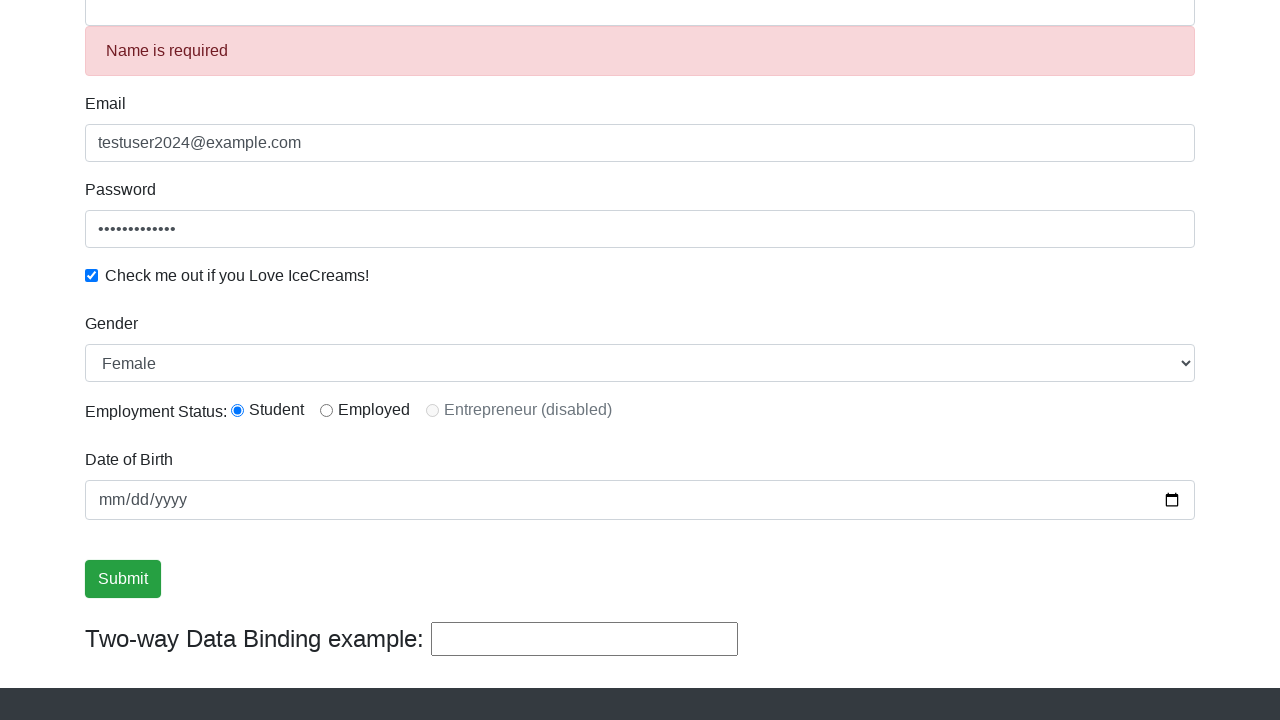

Success message appeared on the page
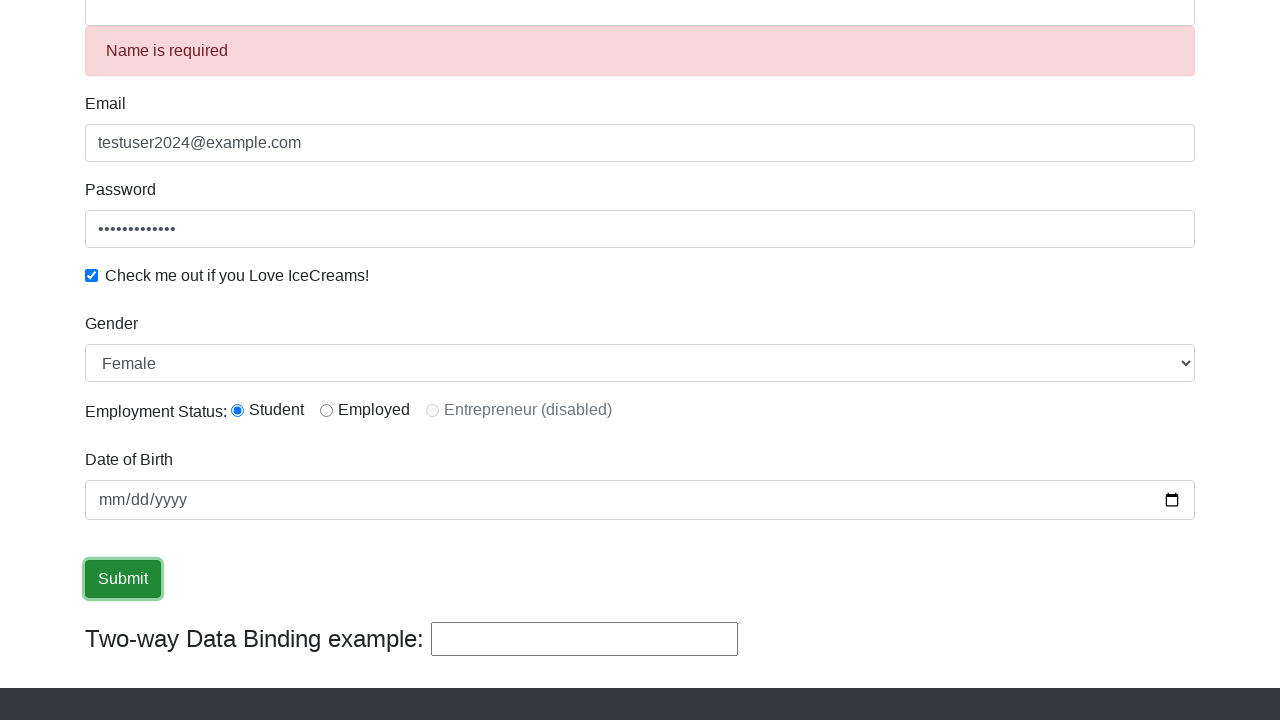

Retrieved success message: '
                    ×
                    Success! The Form has been submitted successfully!.
                  '
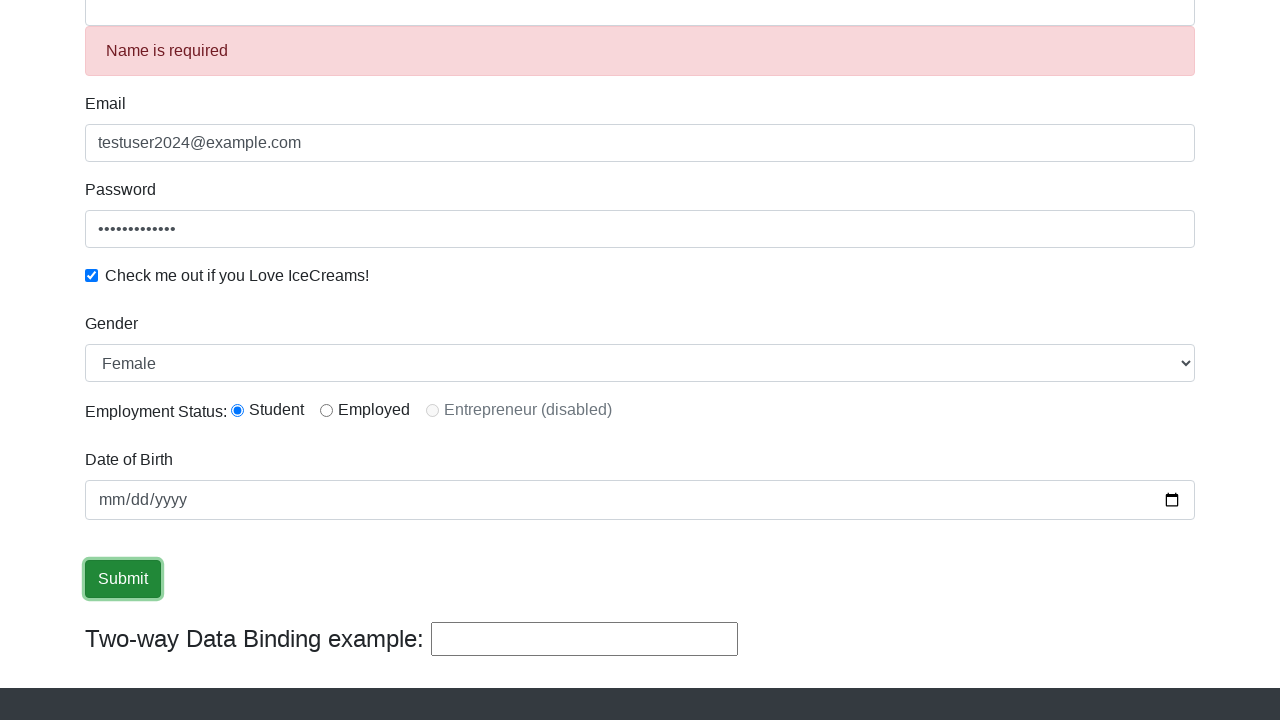

Assertion passed: success message contains expected text
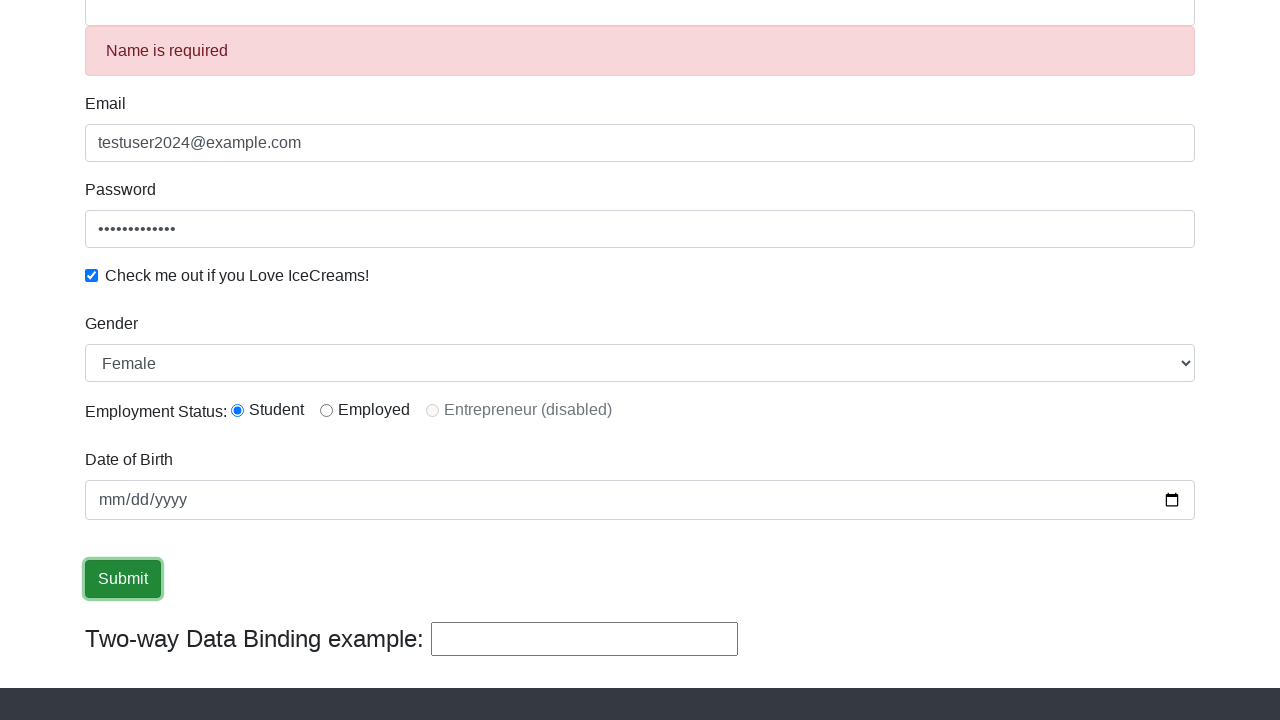

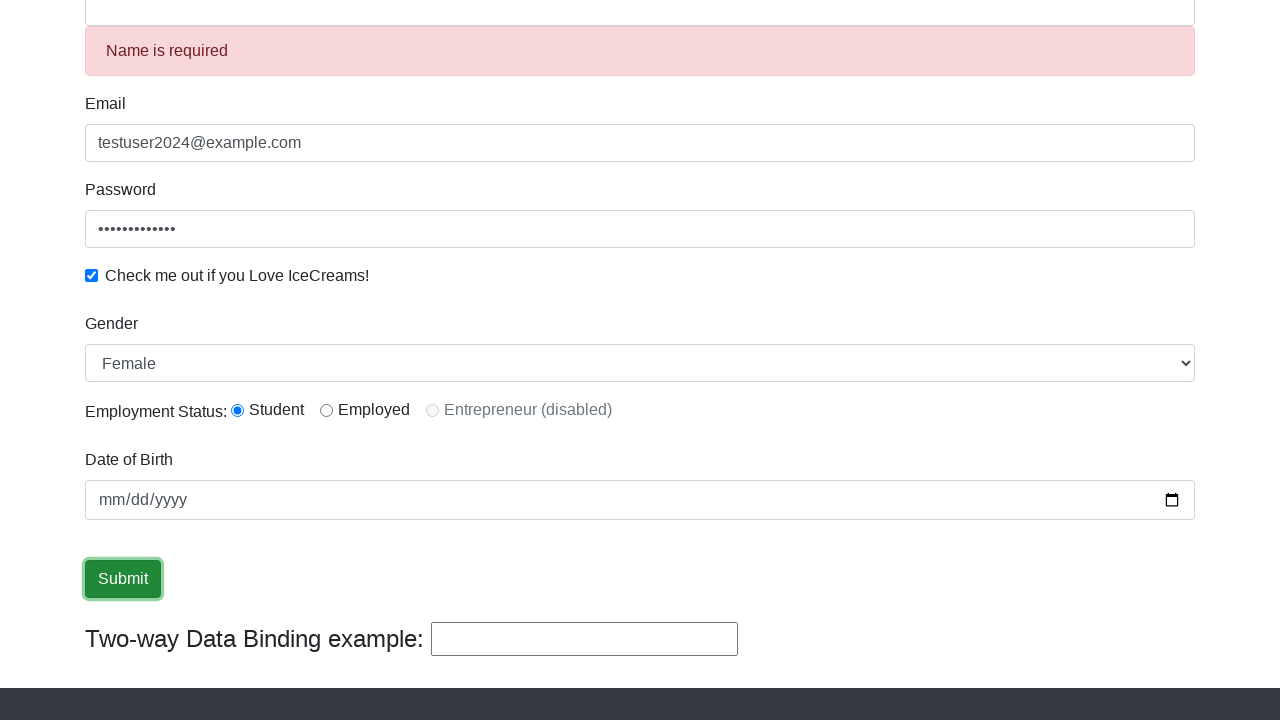